Tests that the page contains exactly 3 checkboxes by counting all checkbox input elements.

Starting URL: http://www.qaclickacademy.com/practice.php

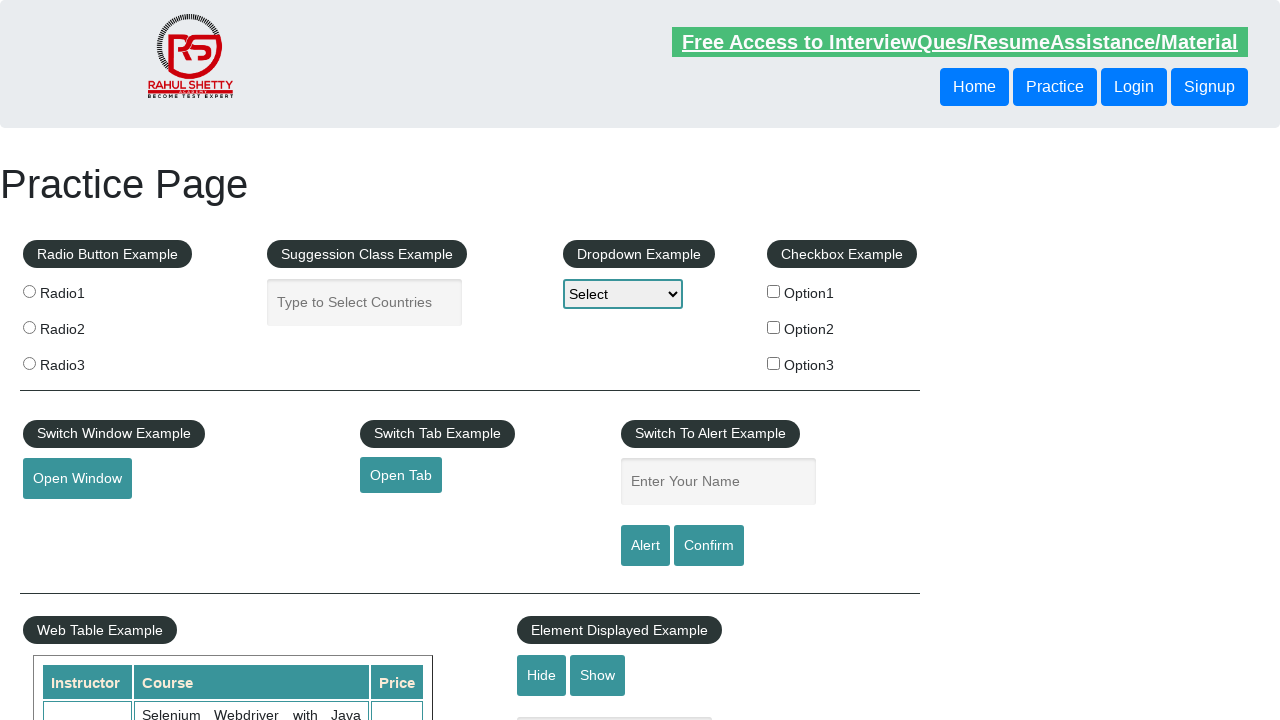

Waited for checkbox elements to load on the page
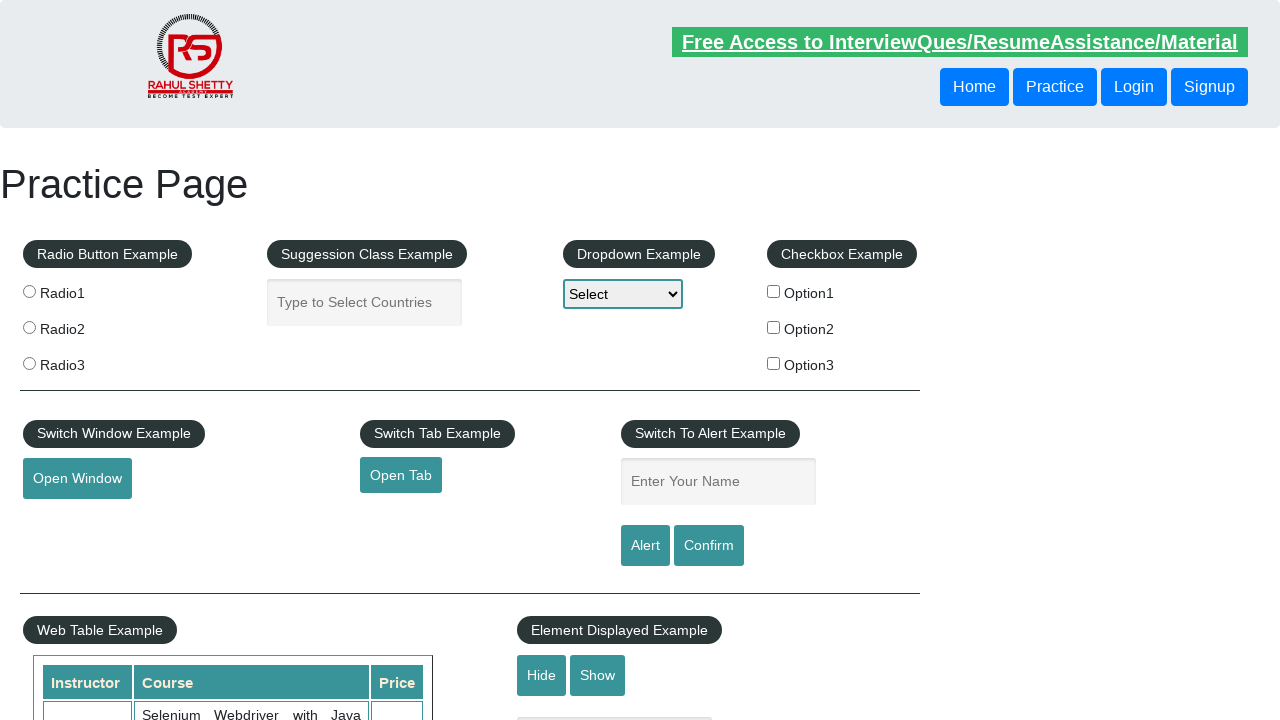

Located all checkbox input elements on the page
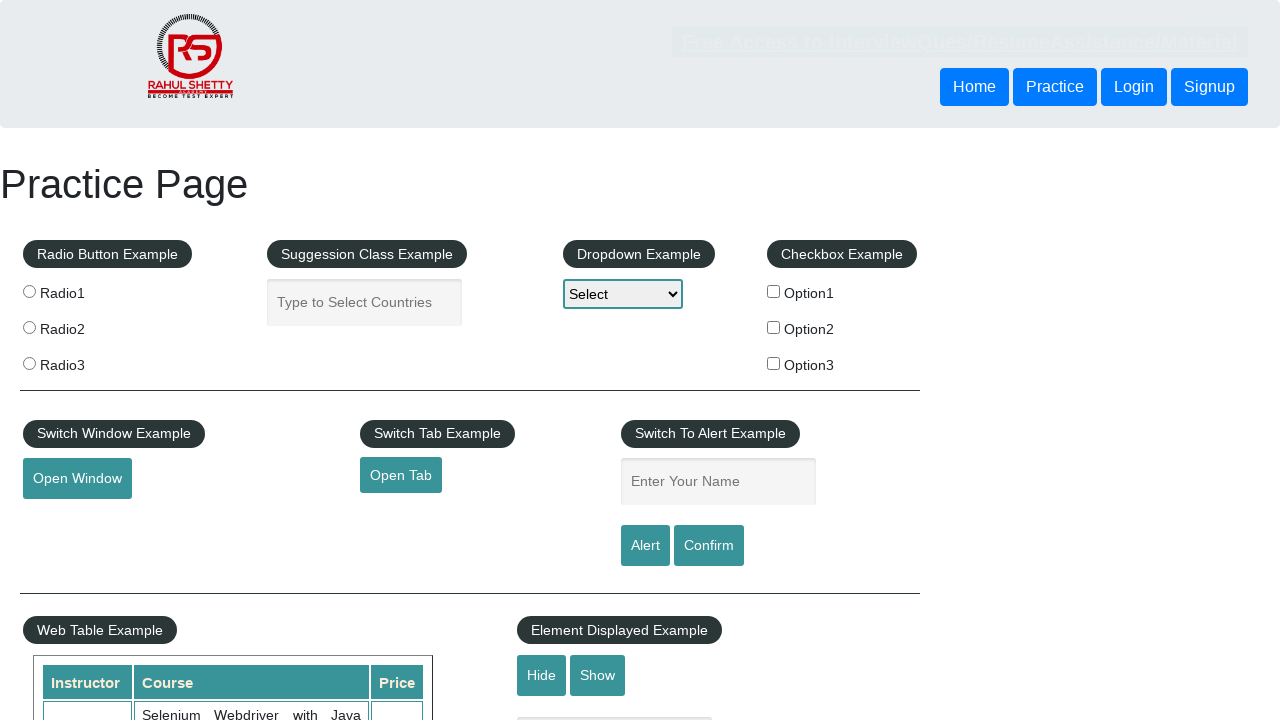

Counted 3 checkboxes on the page
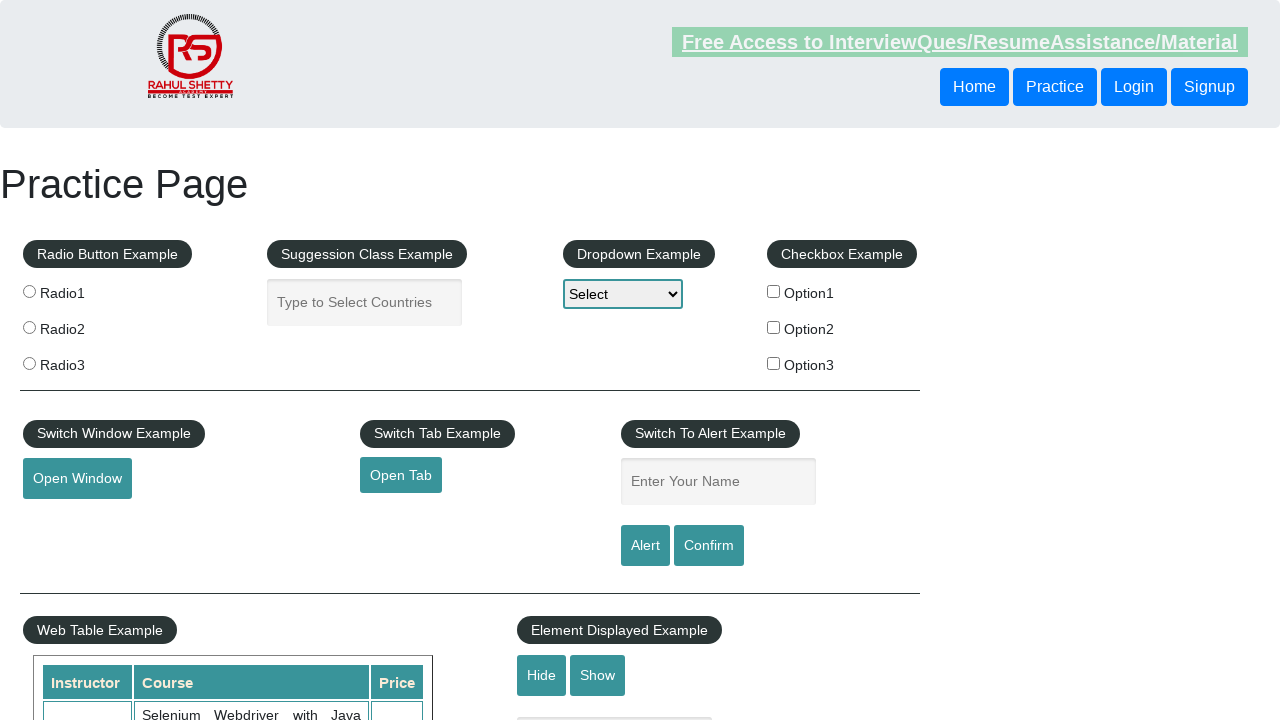

Verified that exactly 3 checkboxes are present on the page
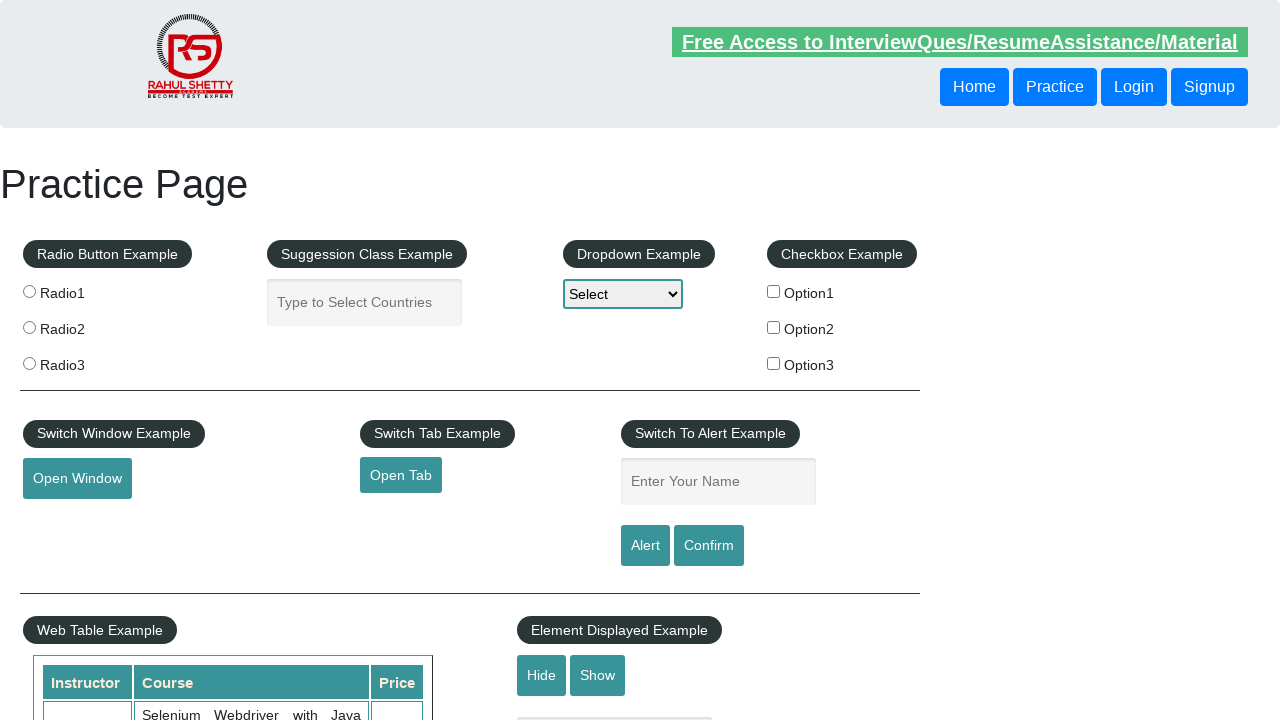

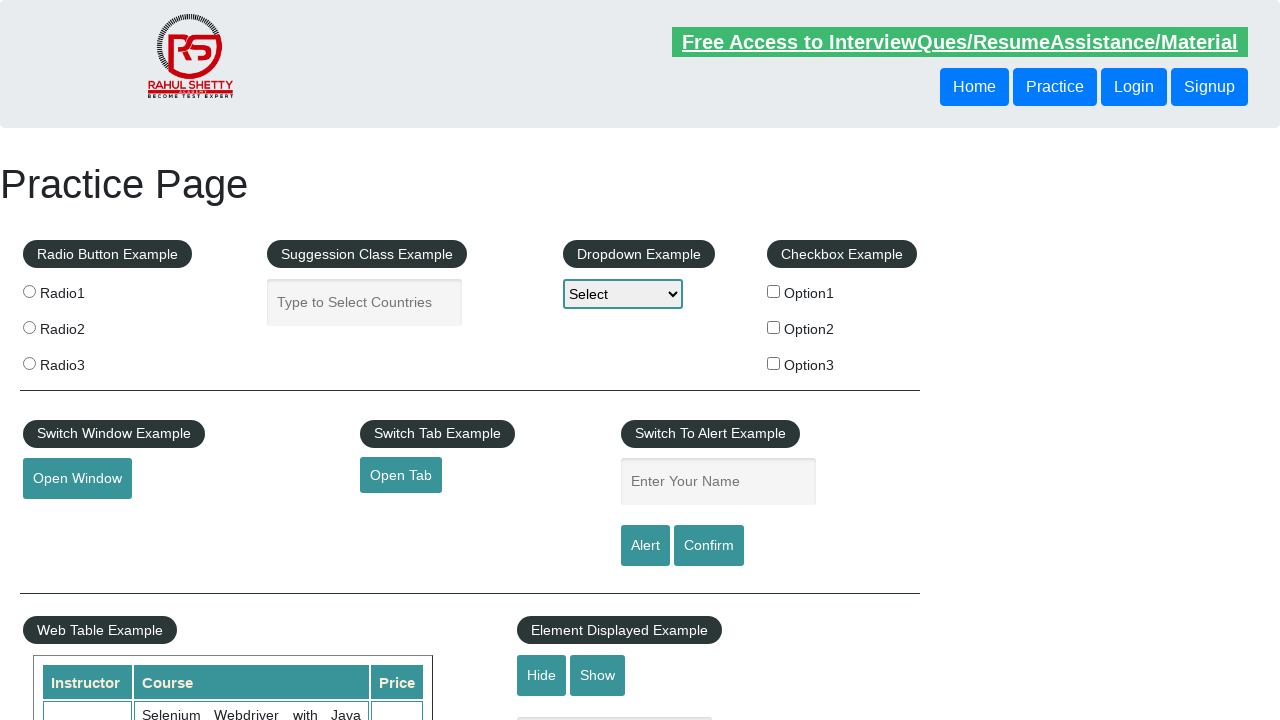